Tests tooltip functionality by hovering over a button element to trigger and verify the tooltip appears with its text content

Starting URL: https://practice.expandtesting.com/tooltips

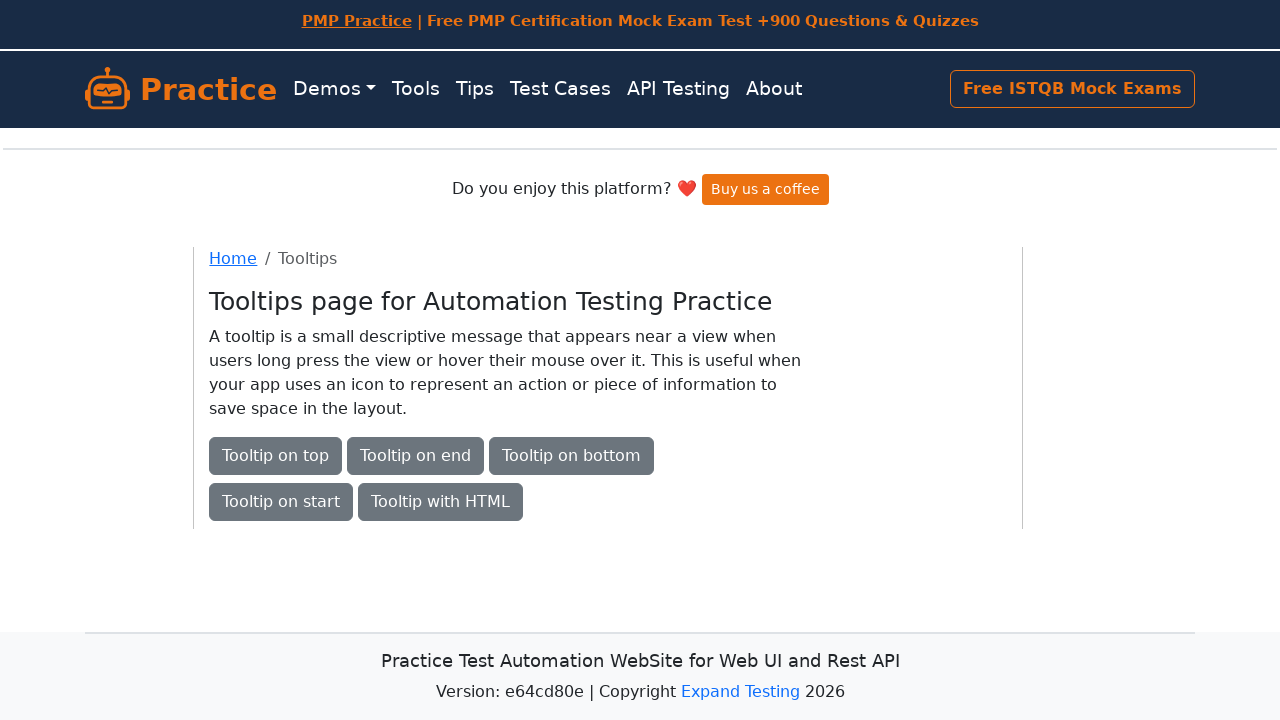

Tooltip button element became visible
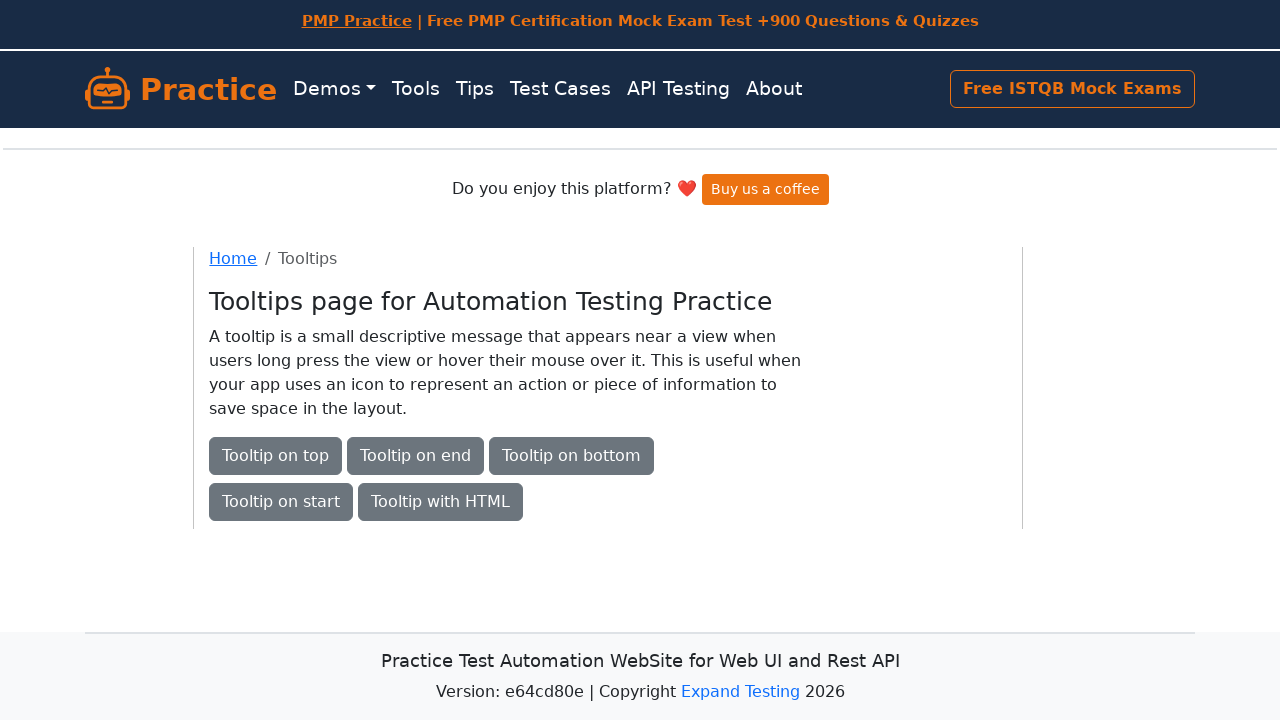

Hovered over tooltip button to trigger tooltip
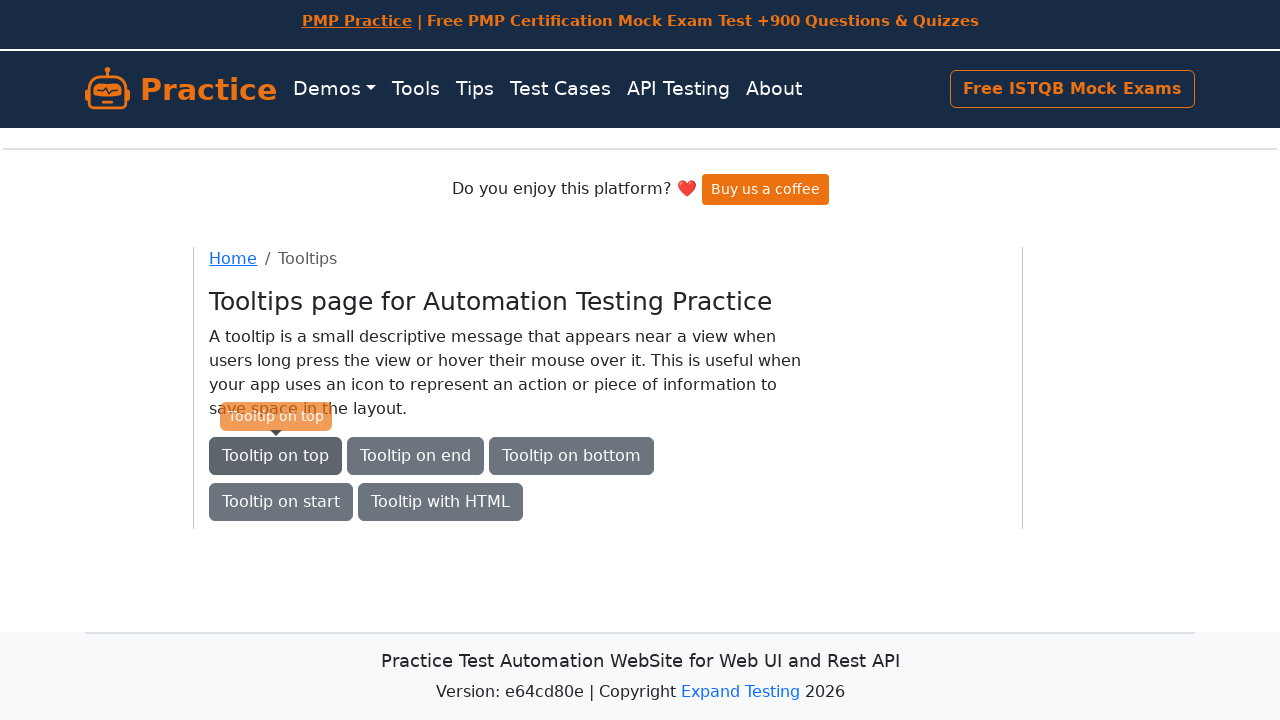

Tooltip element became visible after hovering
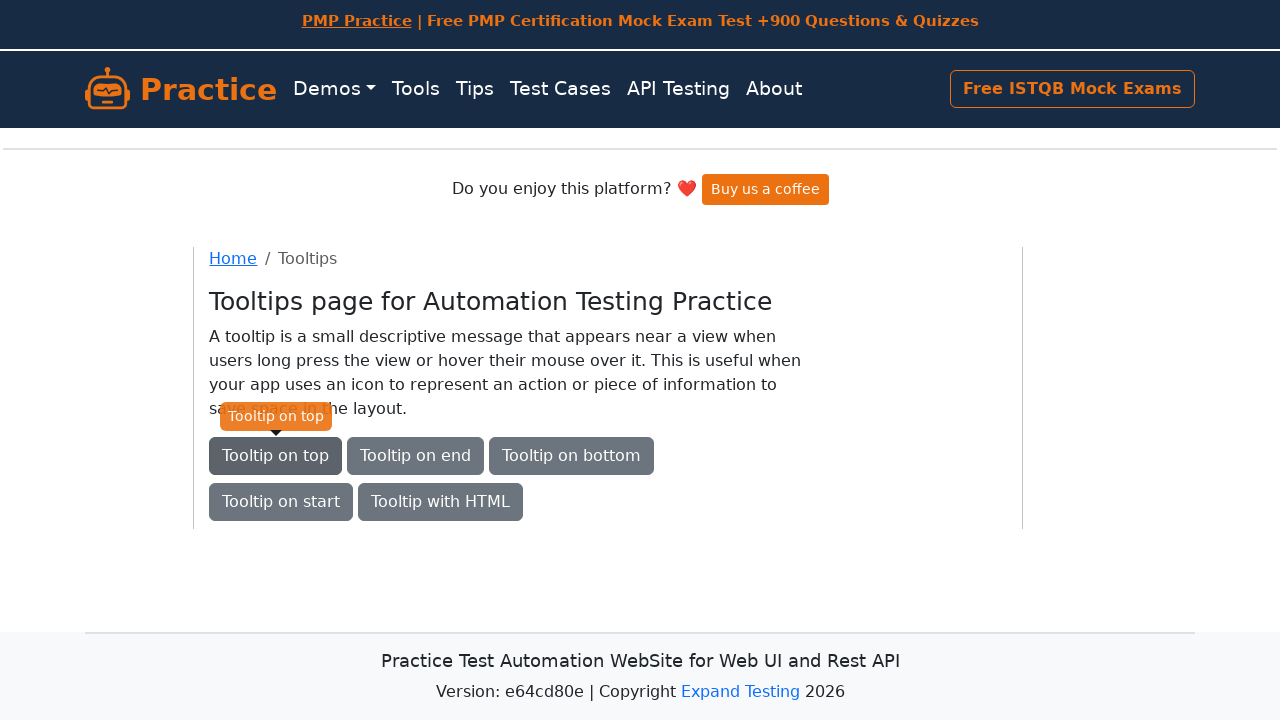

Retrieved tooltip text: Tooltip on top
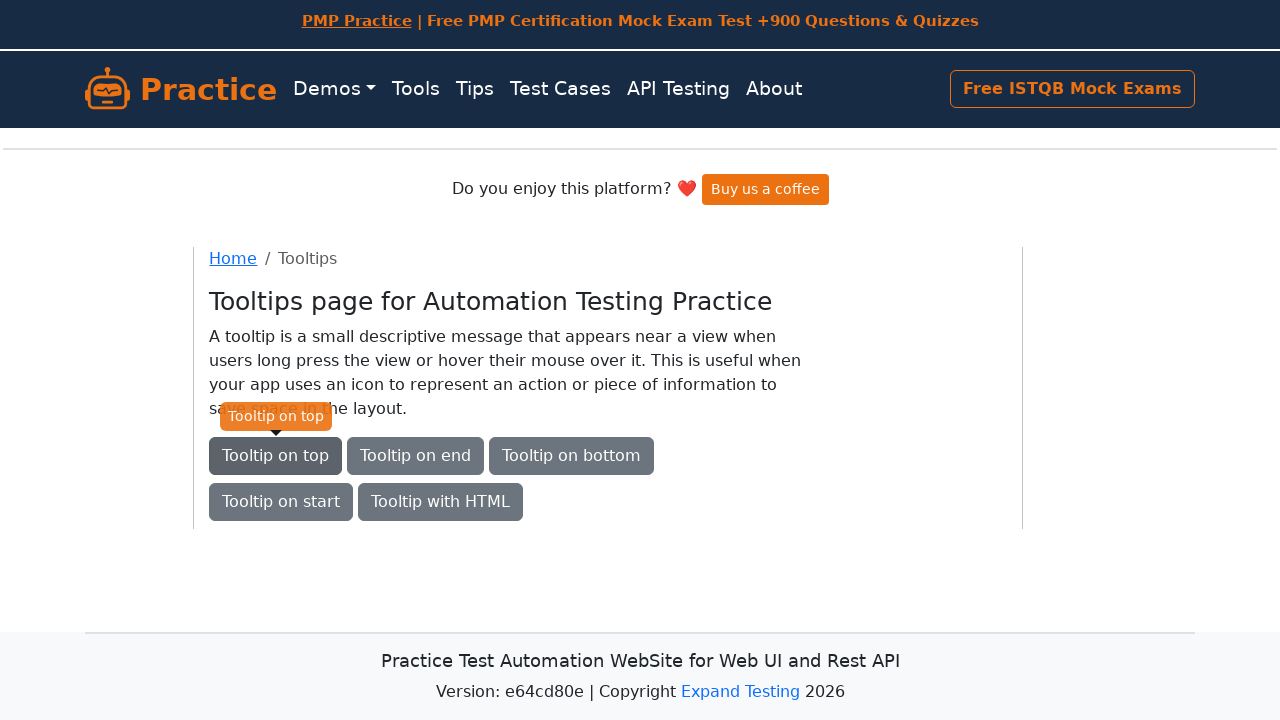

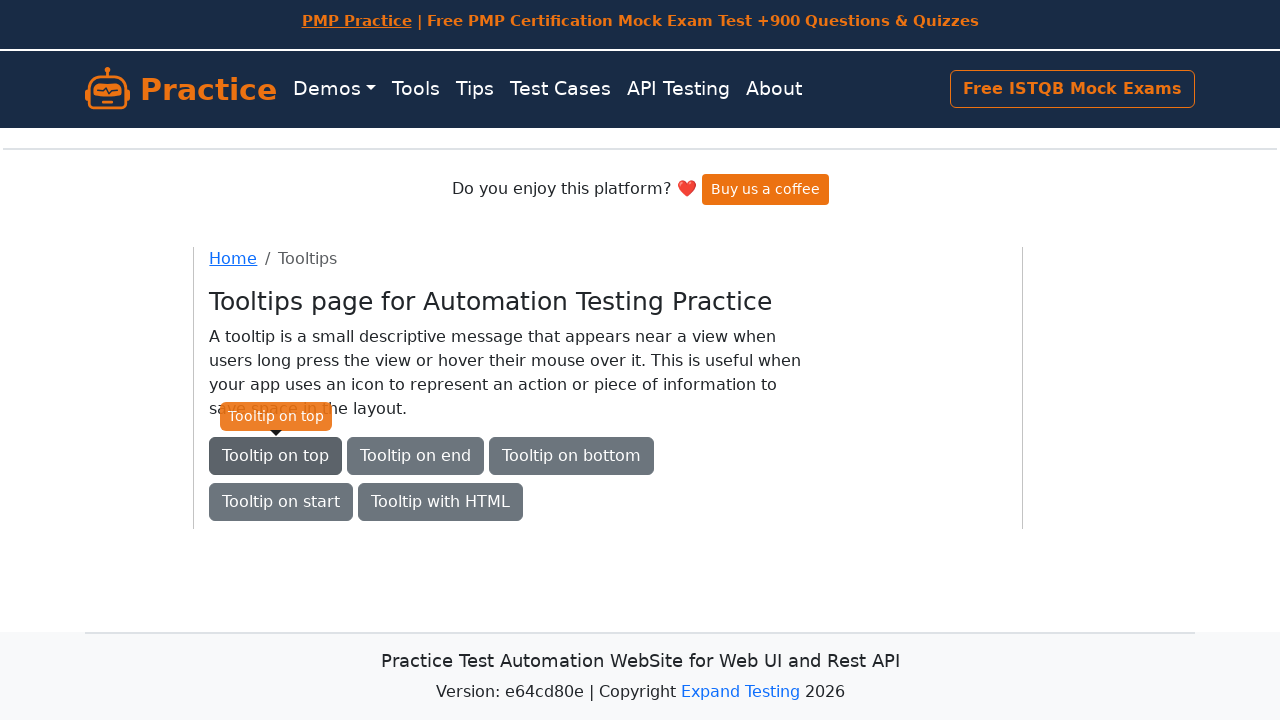